Tests DuckDuckGo search functionality by entering a search query and submitting the search form

Starting URL: https://duckduckgo.com/

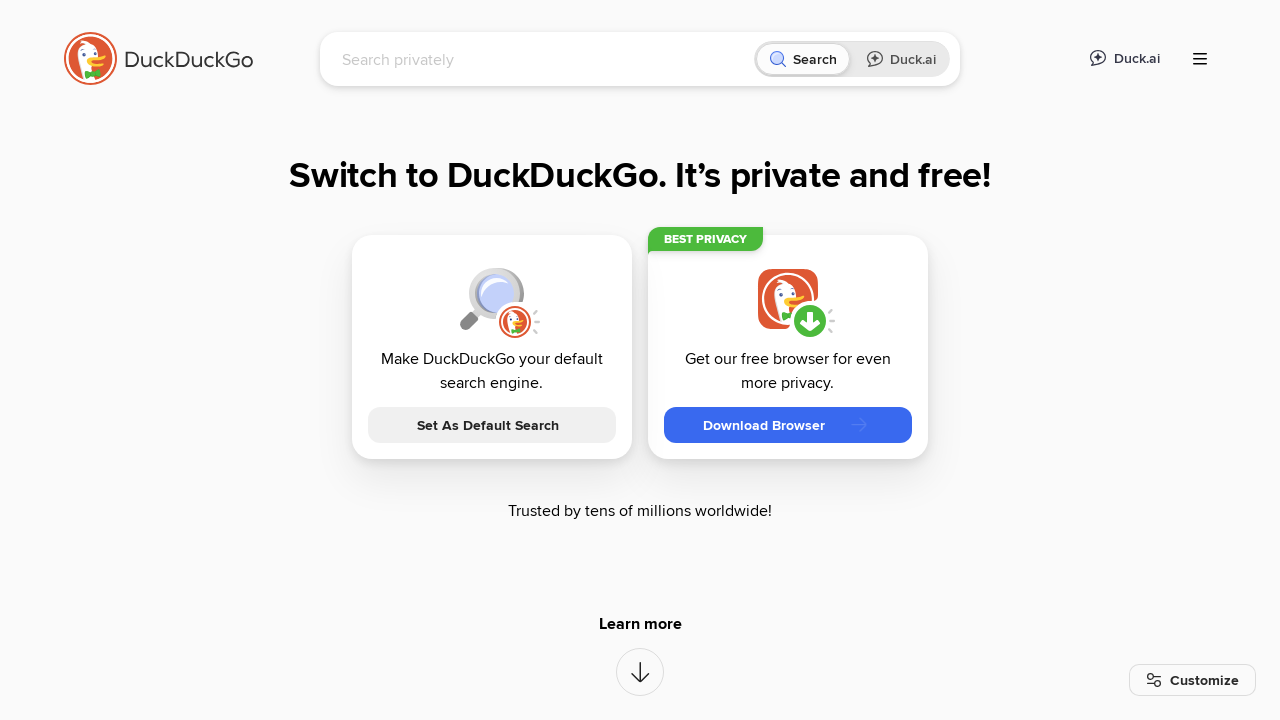

Filled search input field with 'Google' on input[name='q']
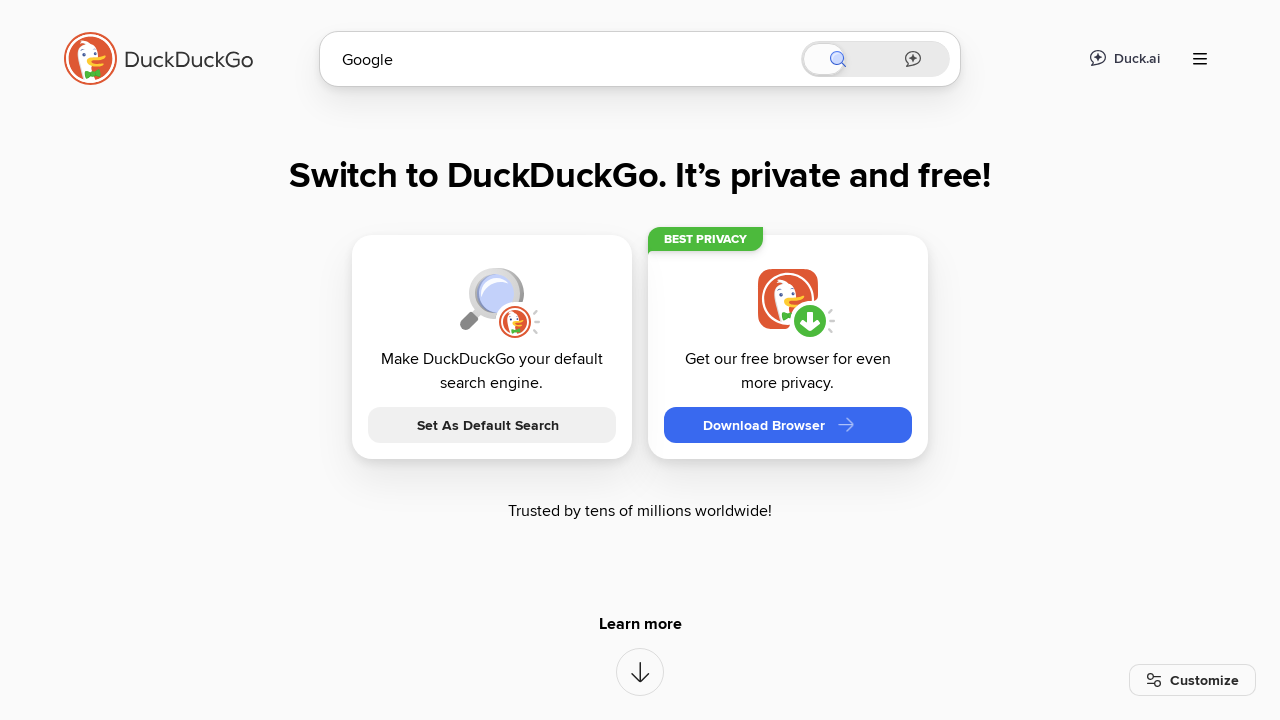

Submitted search form by pressing Enter on input[name='q']
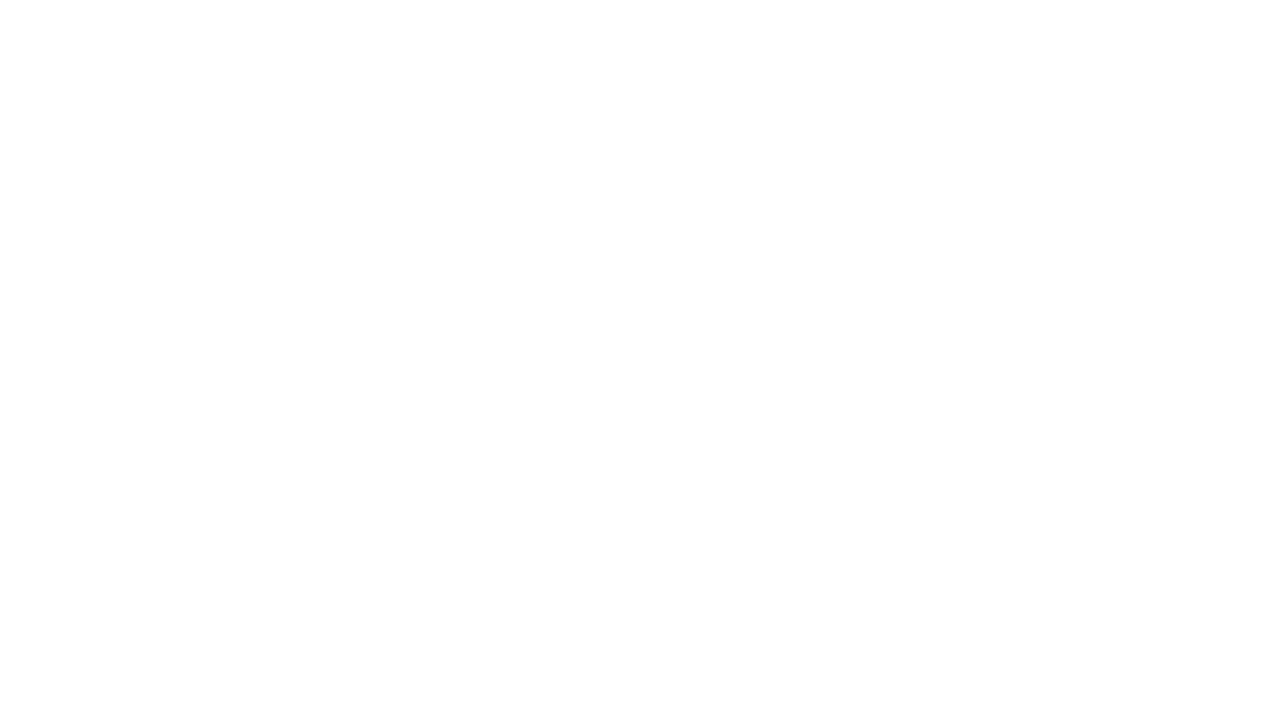

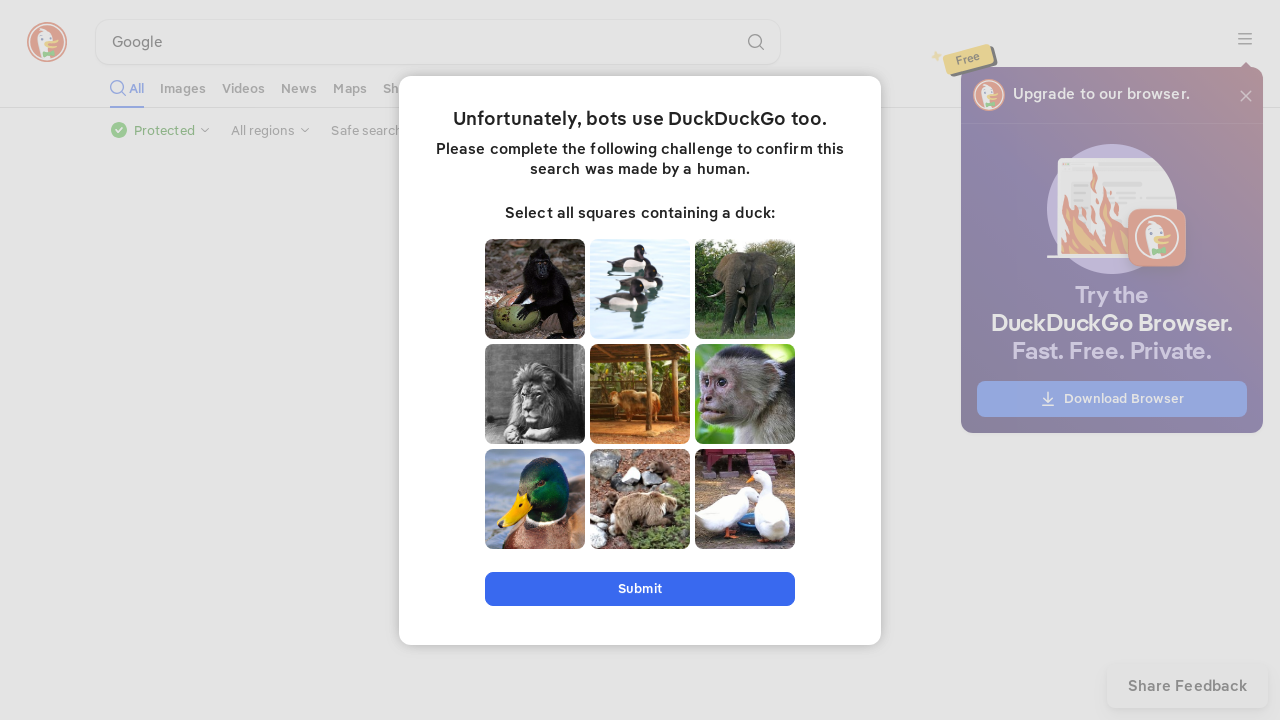